Tests window handling by clicking a link that opens a new window, switching to it, verifying its title, then closing it and returning to the main window

Starting URL: https://the-internet.herokuapp.com/windows

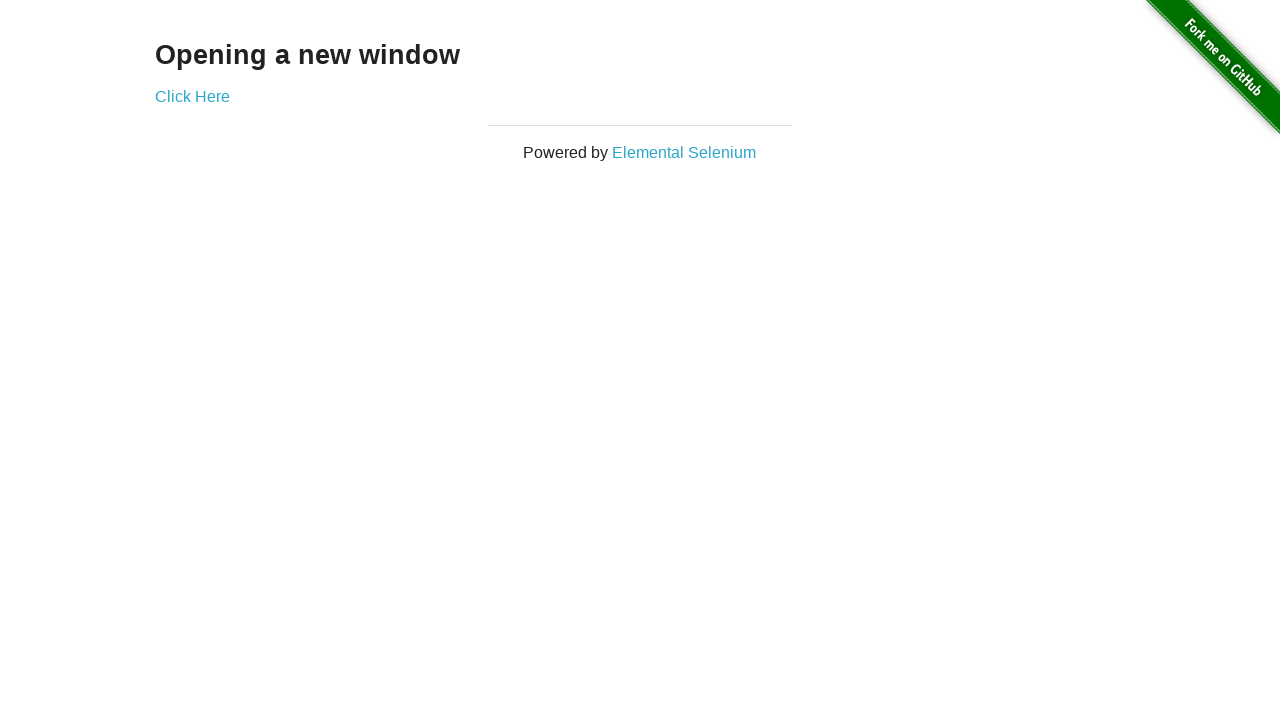

Clicked 'Click Here' link to open new window at (192, 96) on text='Click Here'
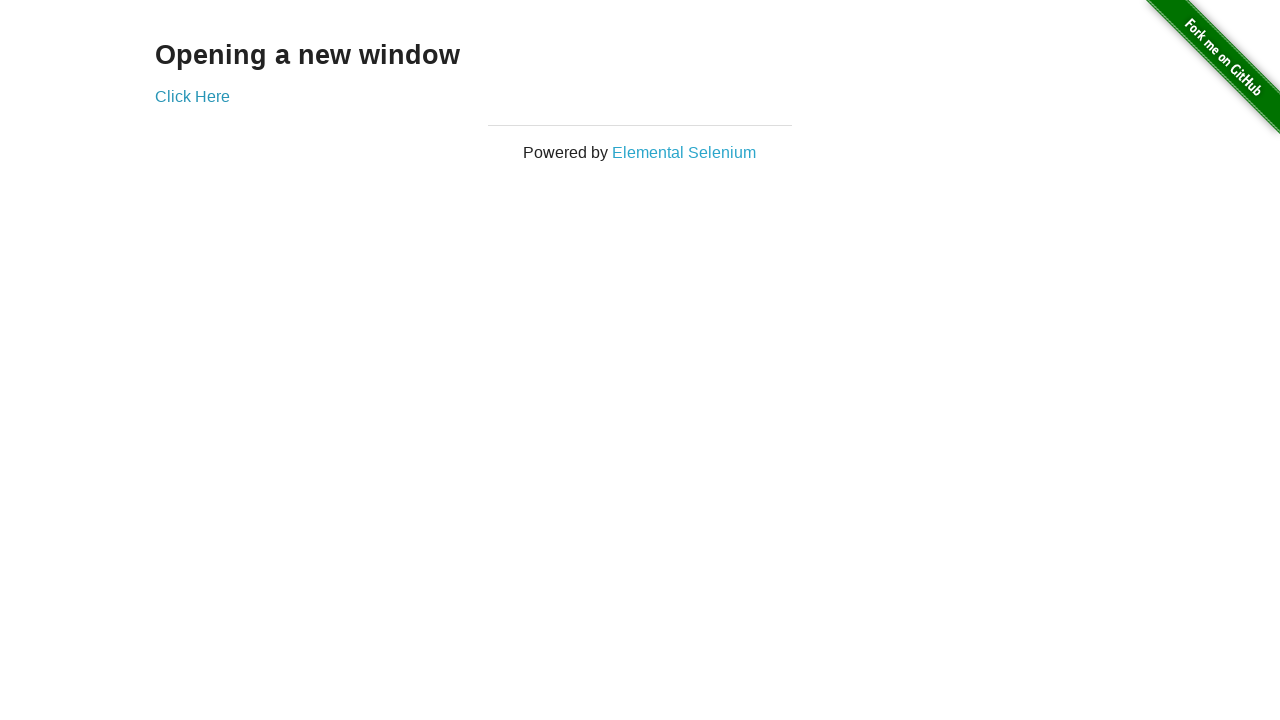

Waited for new window to open
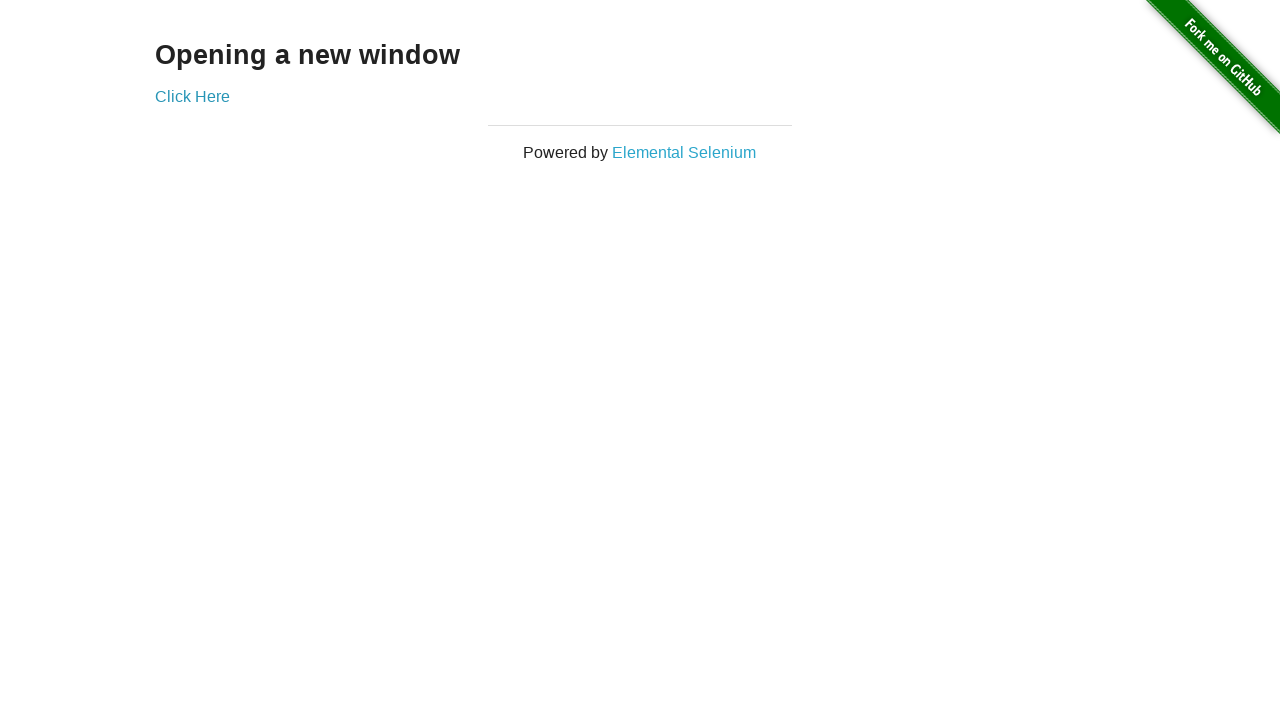

Retrieved all open pages/windows
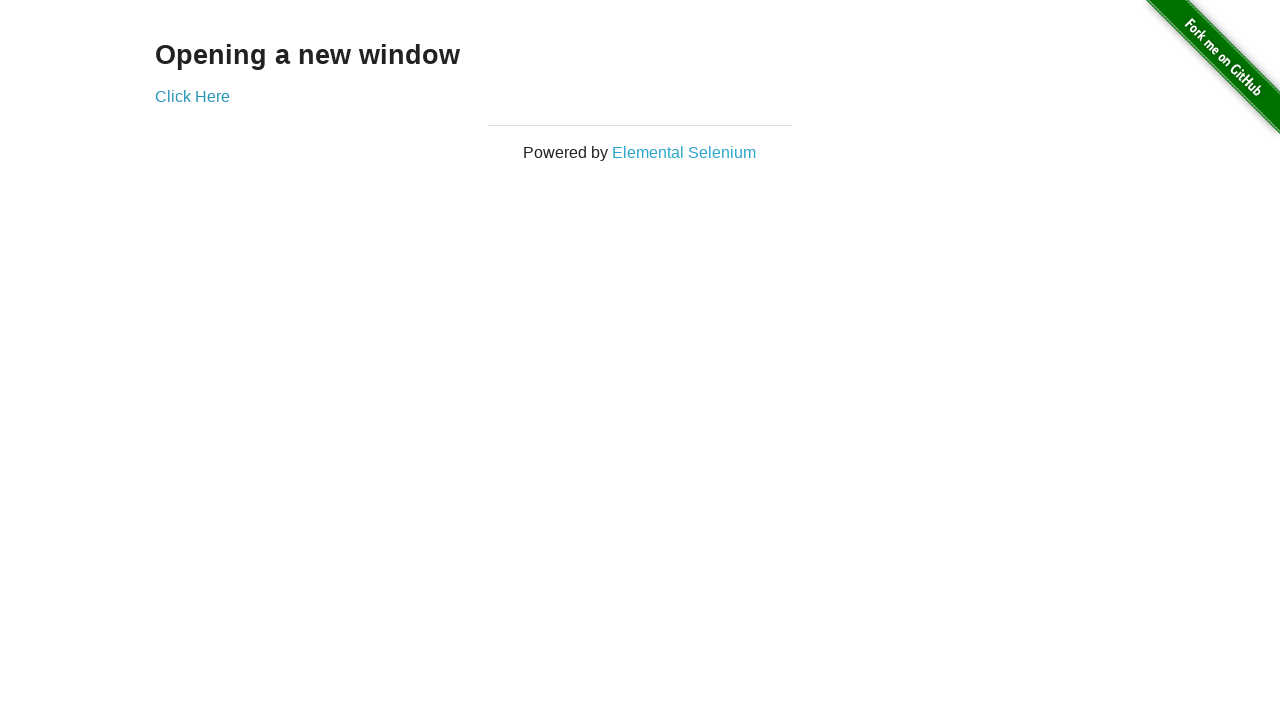

Switched to the newly opened window
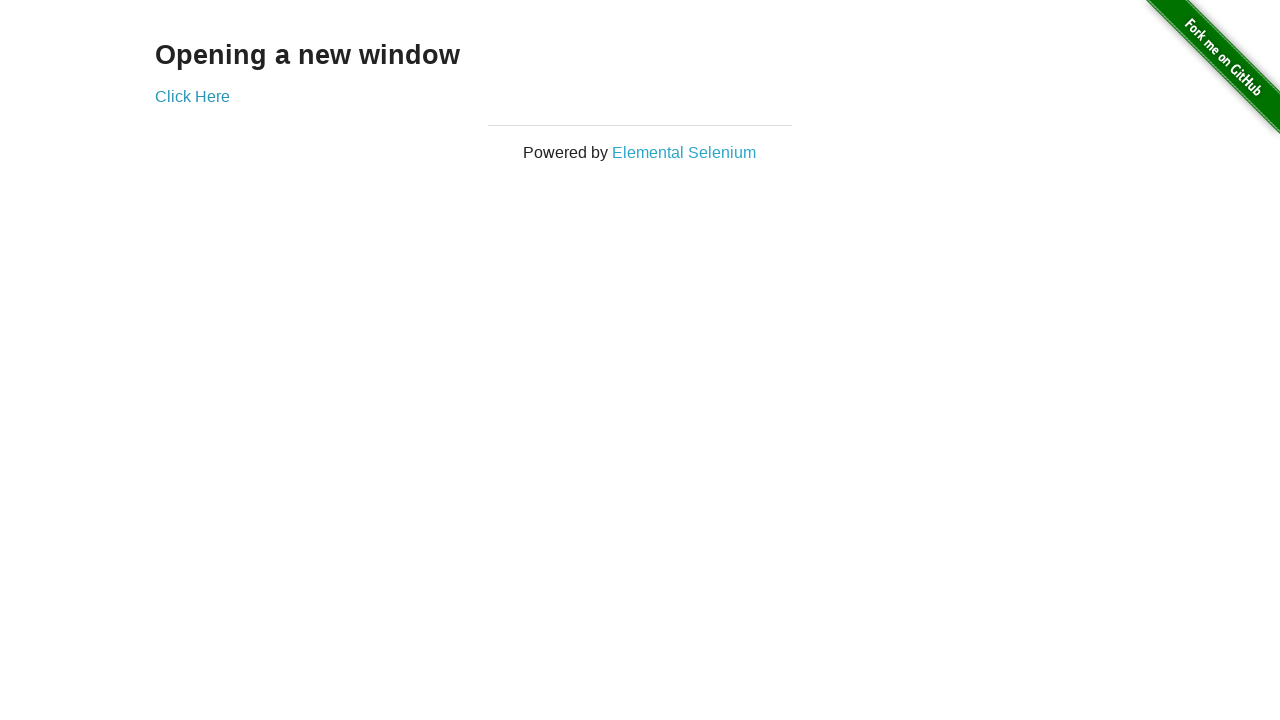

Retrieved new window title: 'New Window'
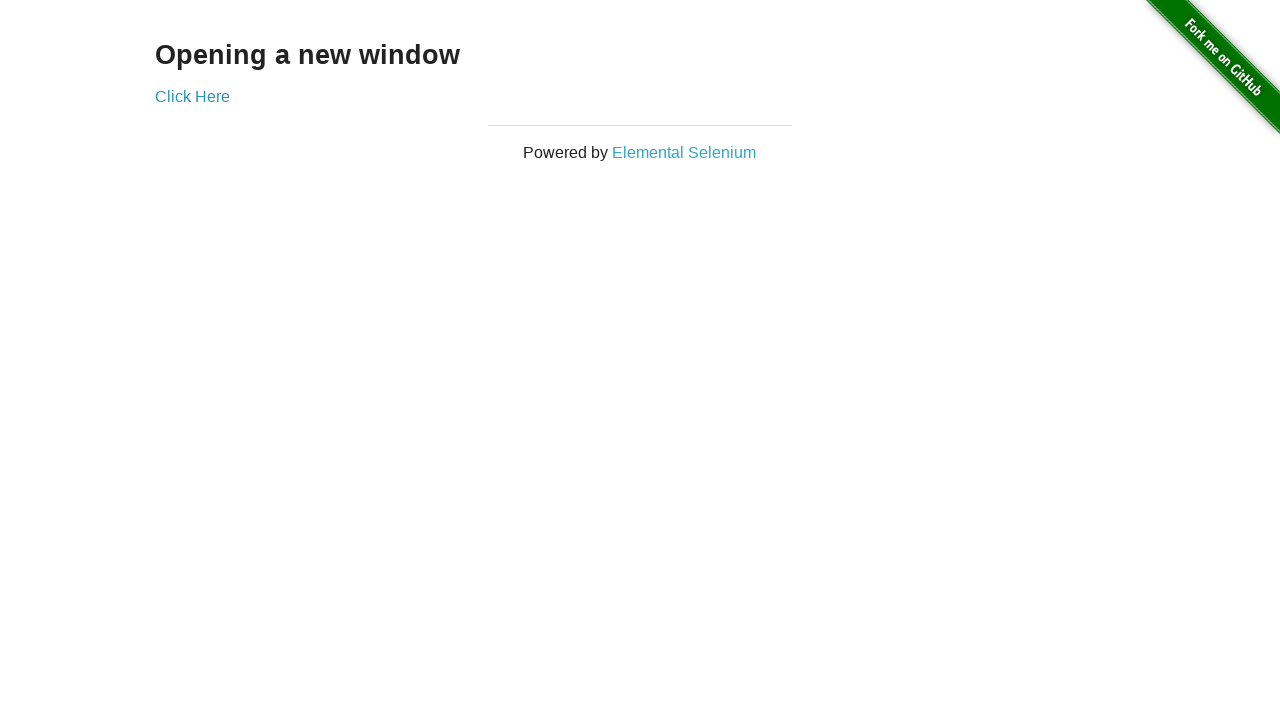

Verified new window title contains 'New Window'
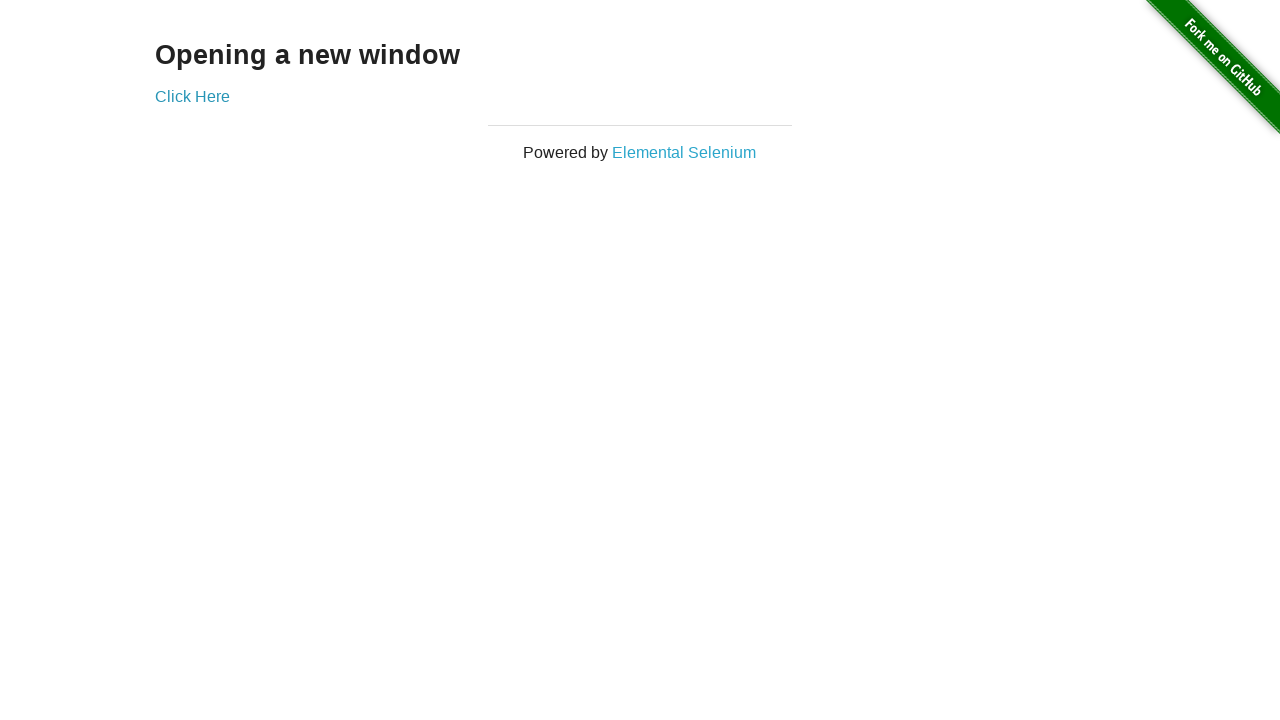

Closed the new window
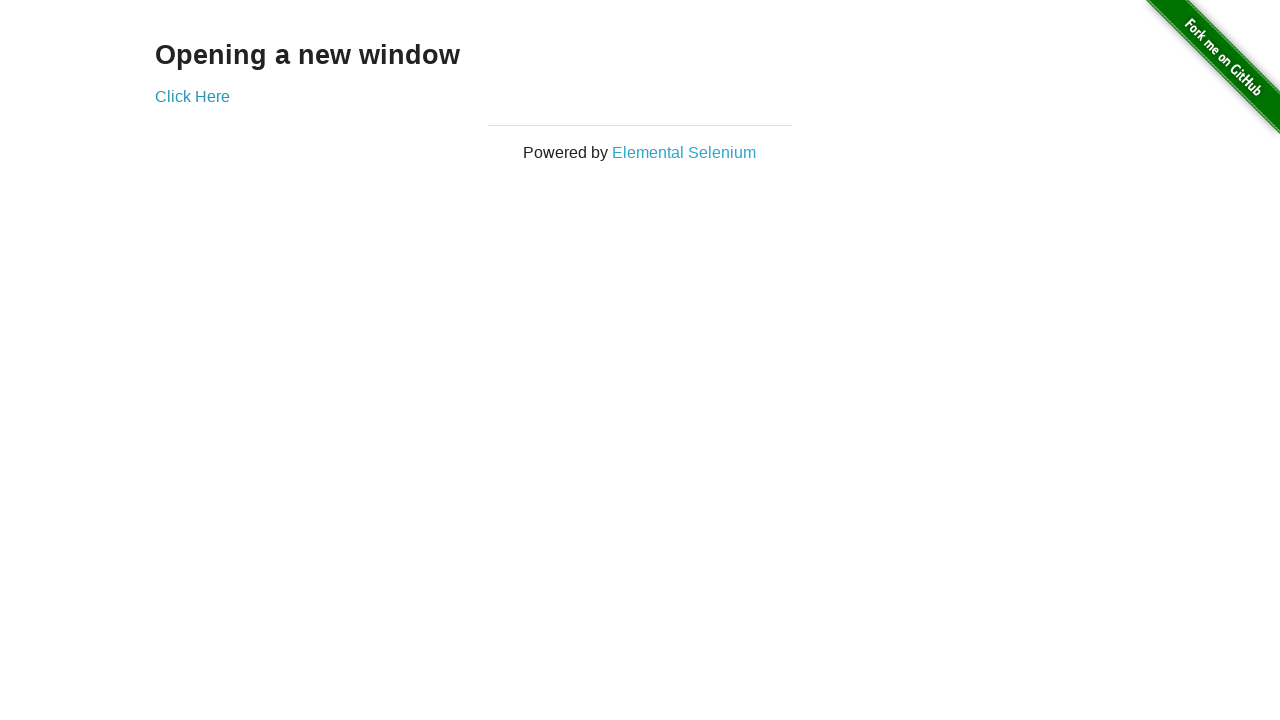

Retrieved original window title: 'The Internet'
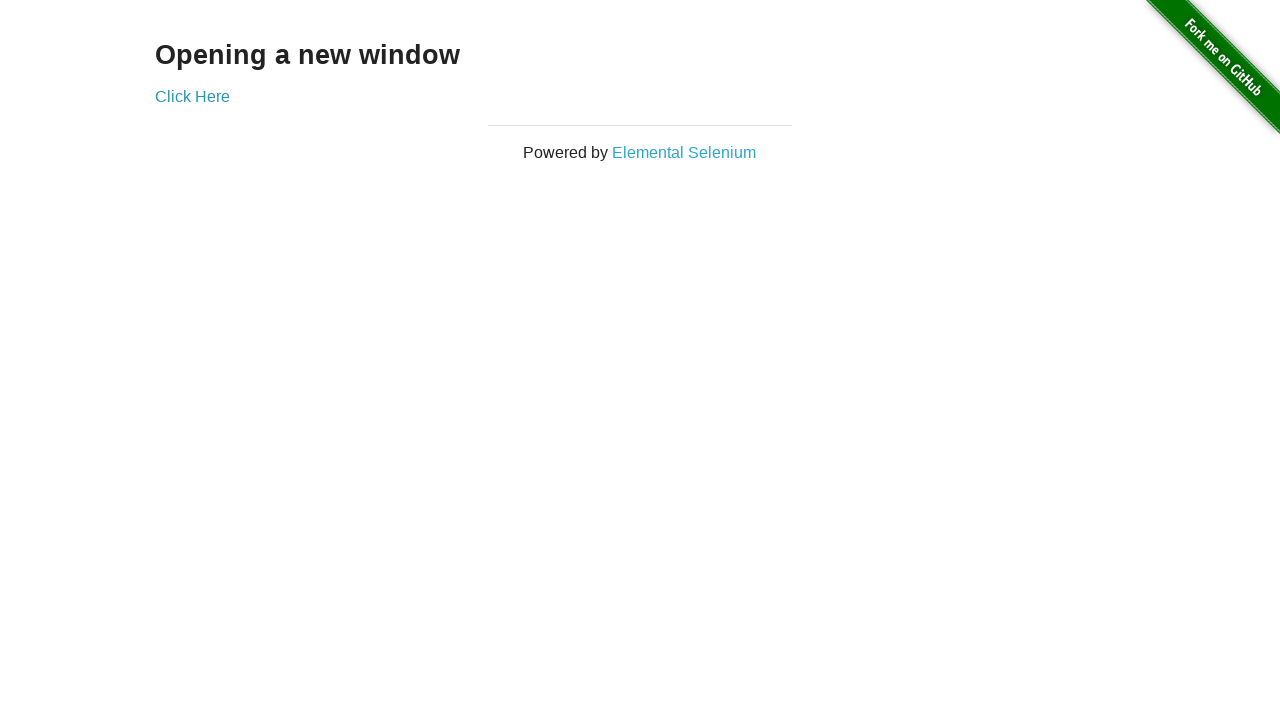

Verified we are back on the original window
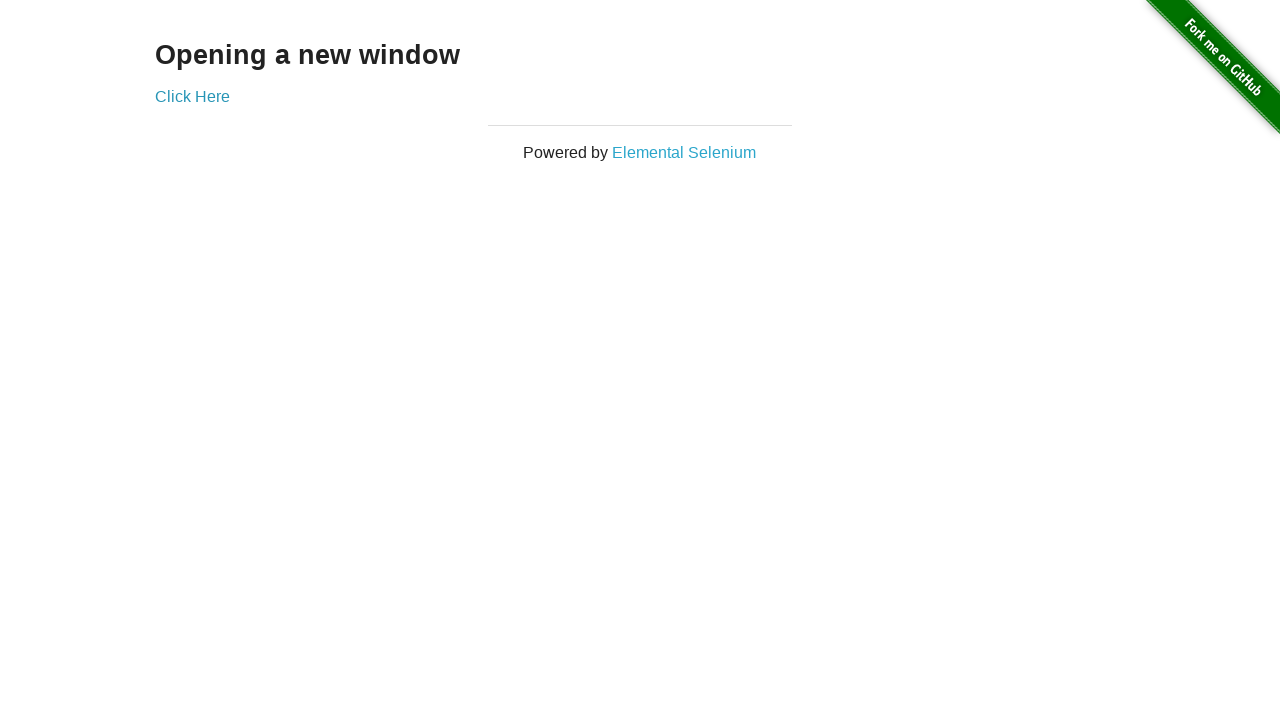

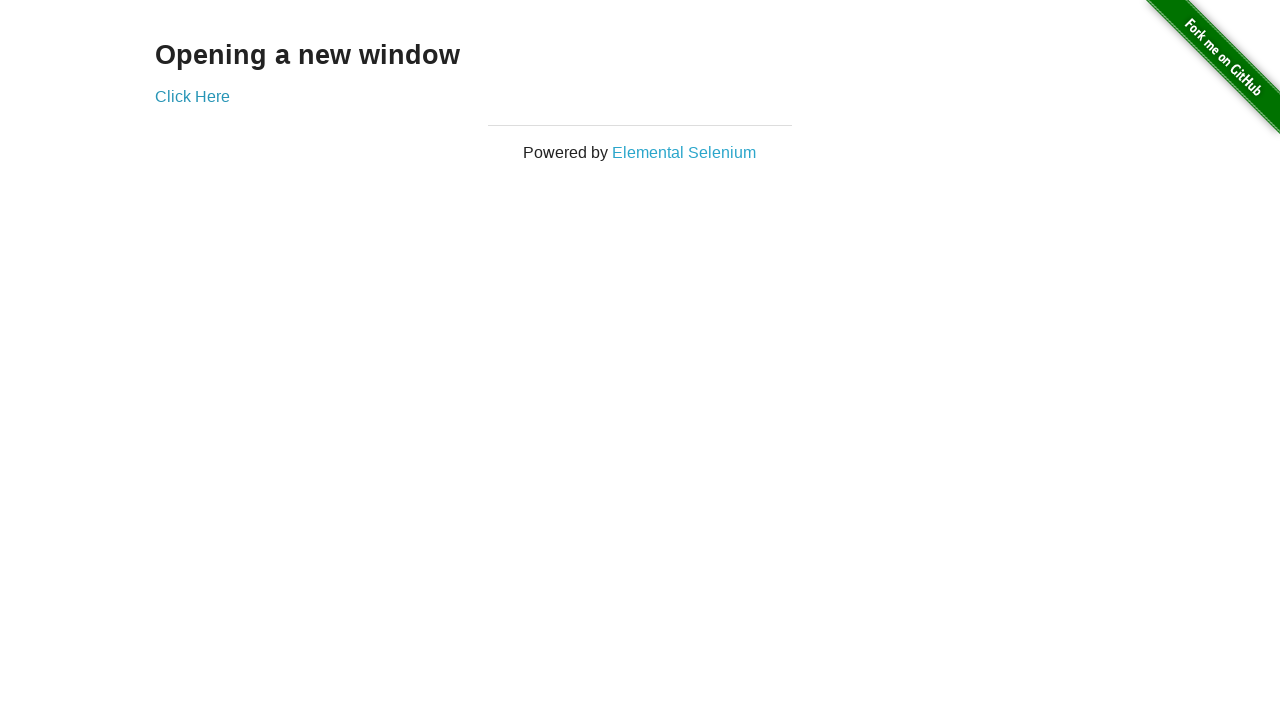